Navigates to Wix Development page via Technologies dropdown and returns back

Starting URL: https://www.tranktechnologies.com/

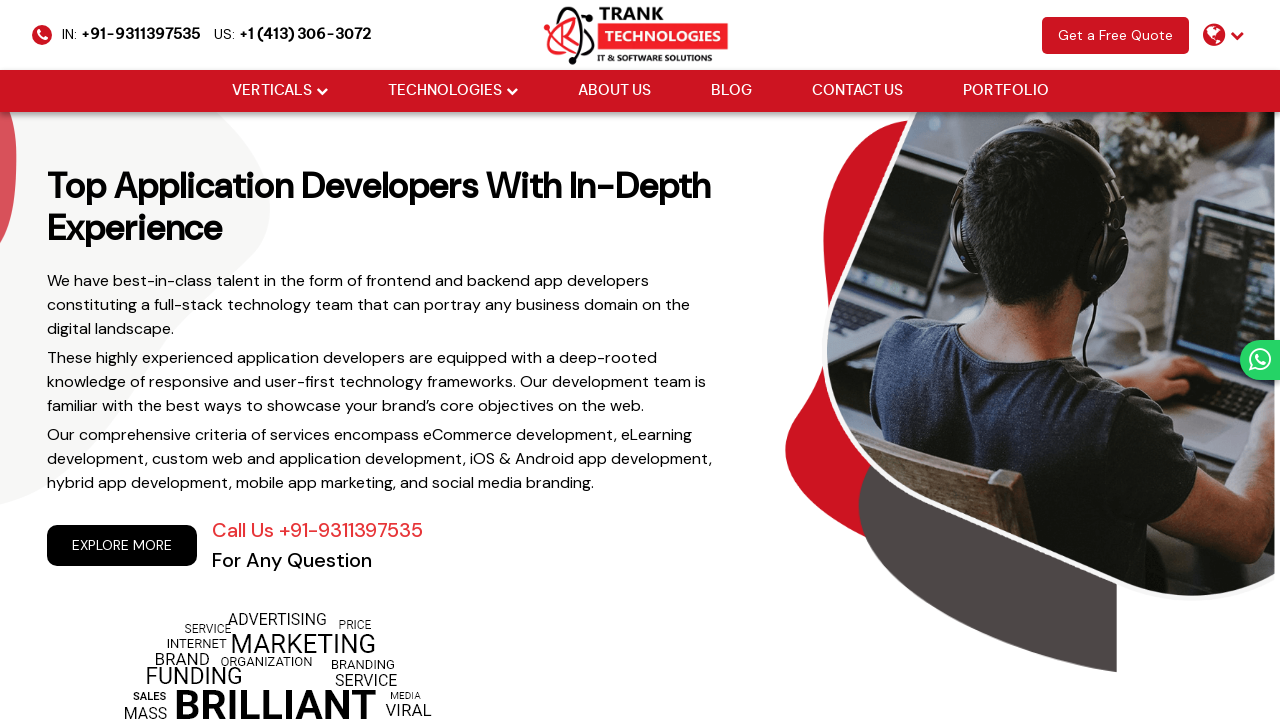

Hovered over Technologies dropdown at (444, 91) on xpath=//li[@class='drop_down']//a[@href='#'][normalize-space()='Technologies']
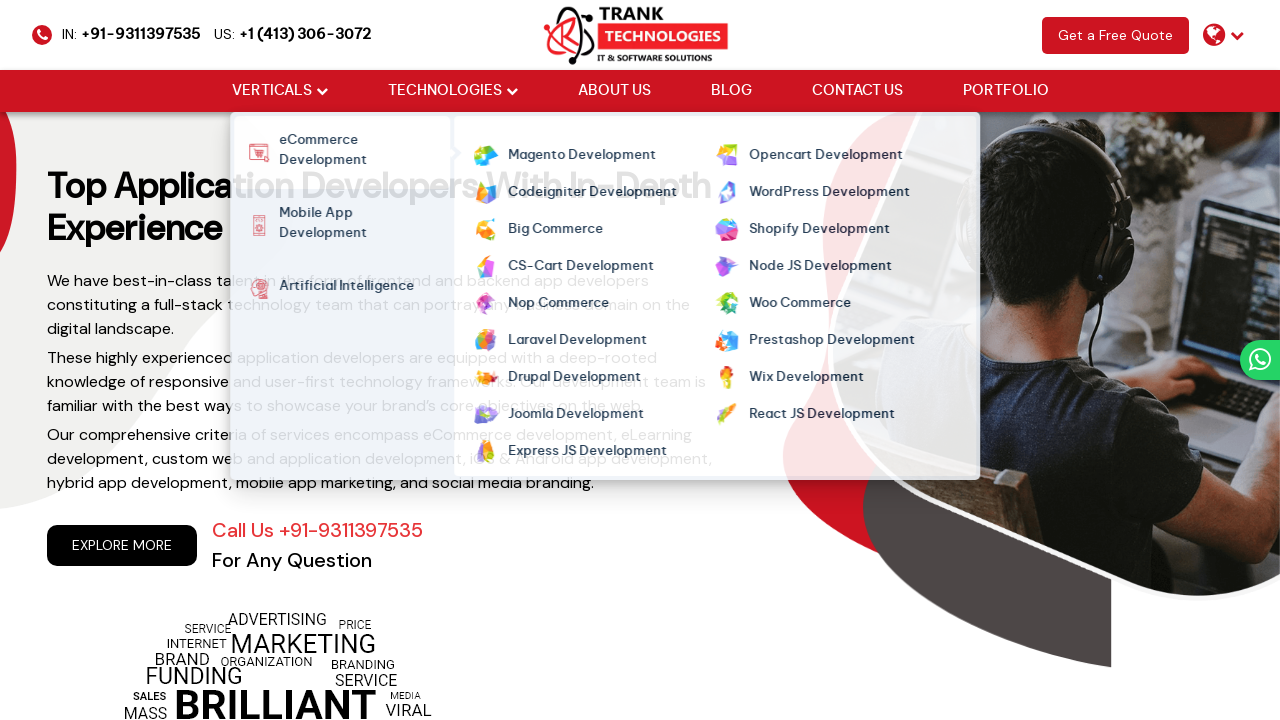

Waited for dropdown menu to appear
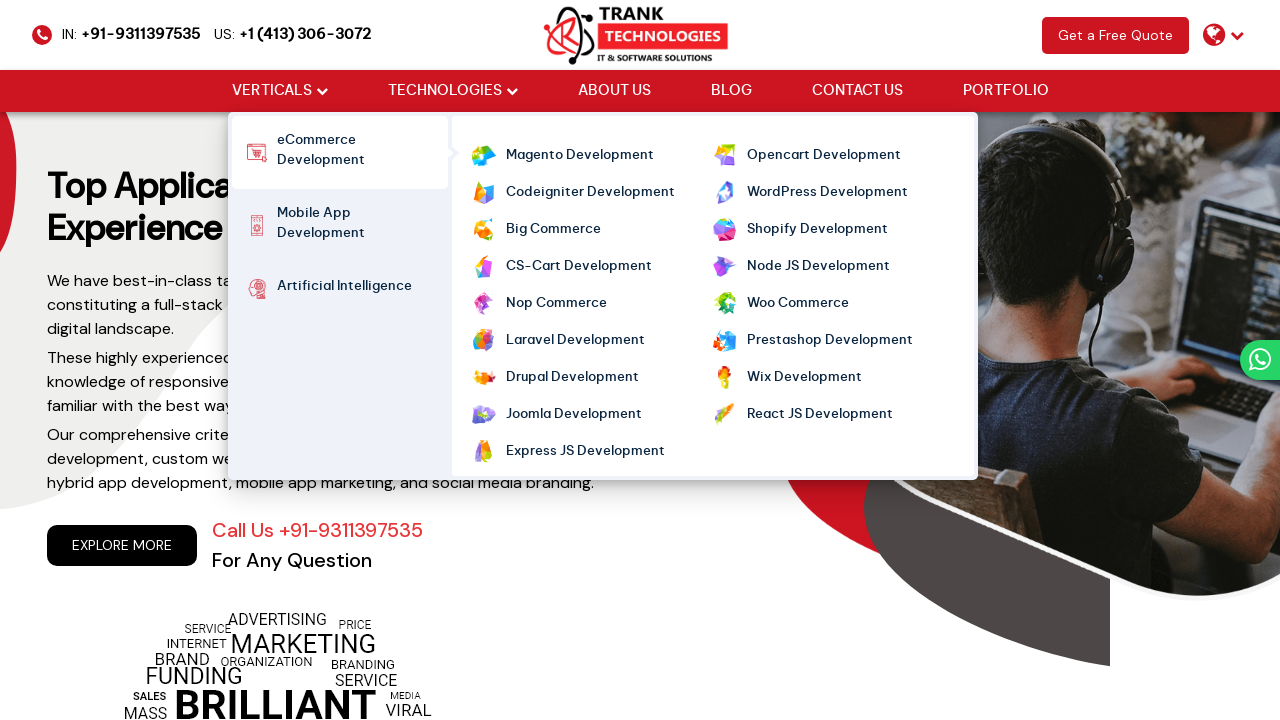

Clicked on Wix Development link at (804, 378) on xpath=//ul[@class='cm-flex cm-flex-wrap']//a[normalize-space()='Wix Development'
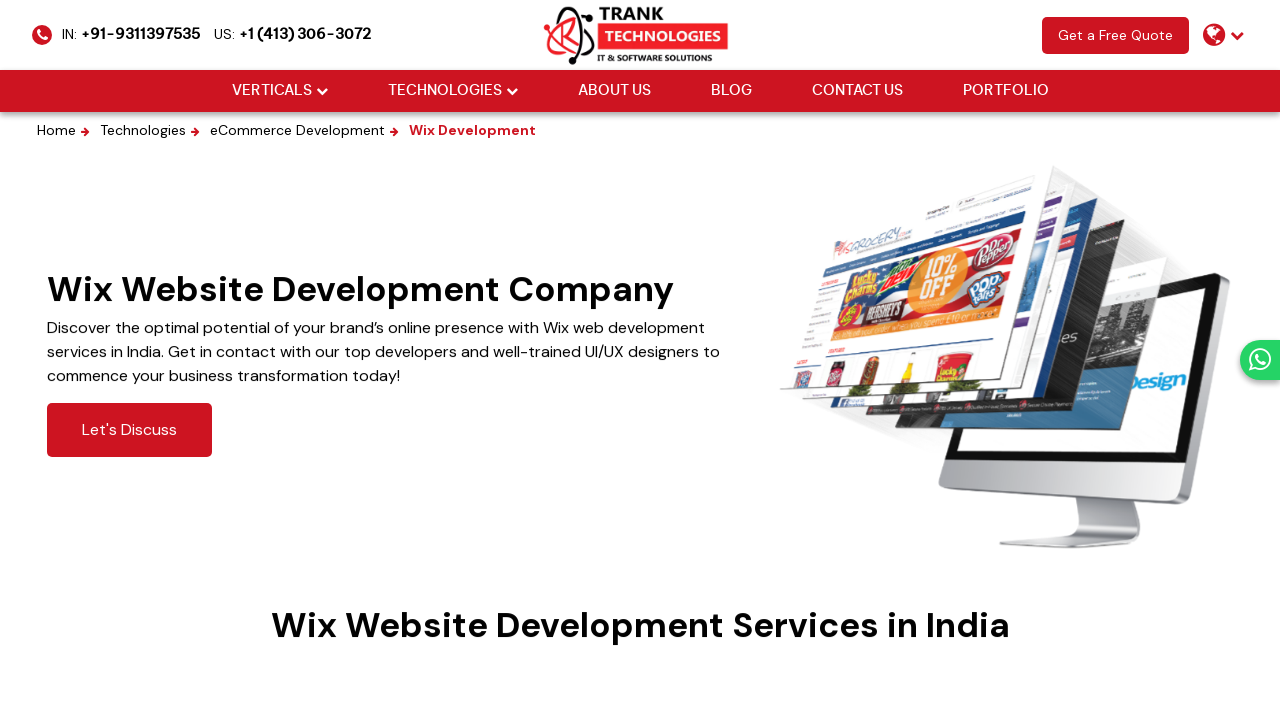

Waited for Wix Development page to load
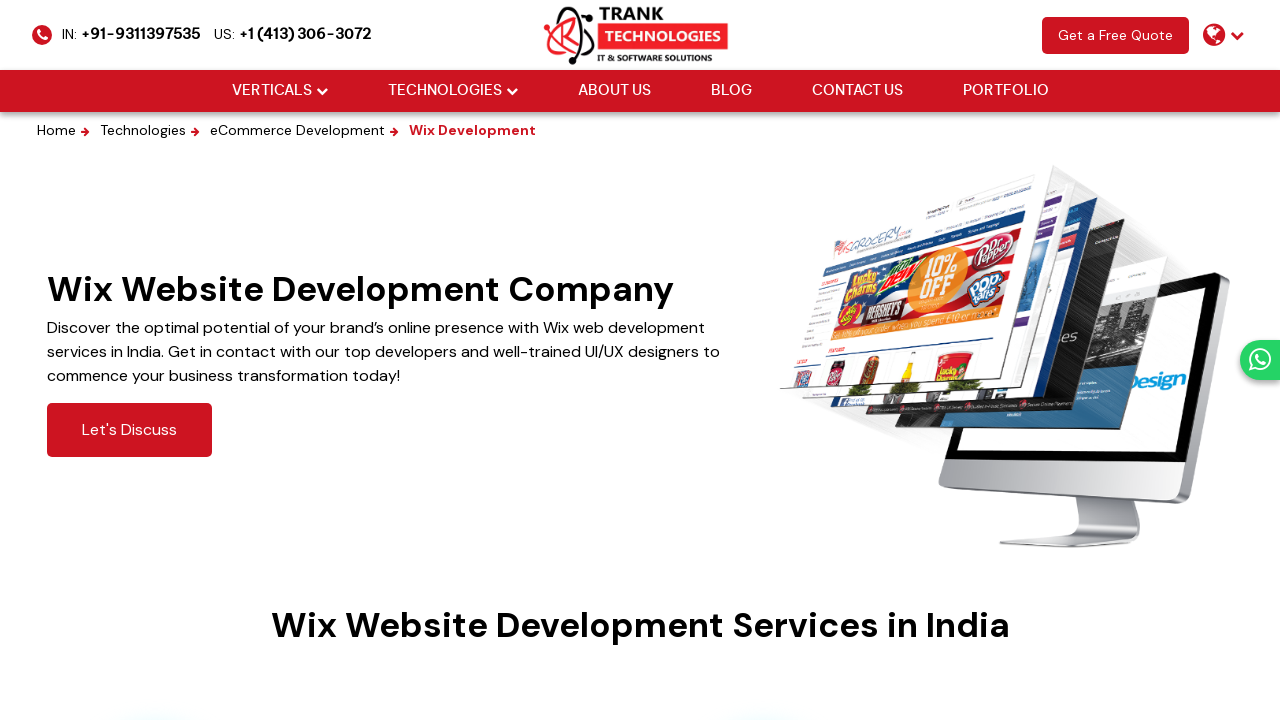

Navigated back to previous page
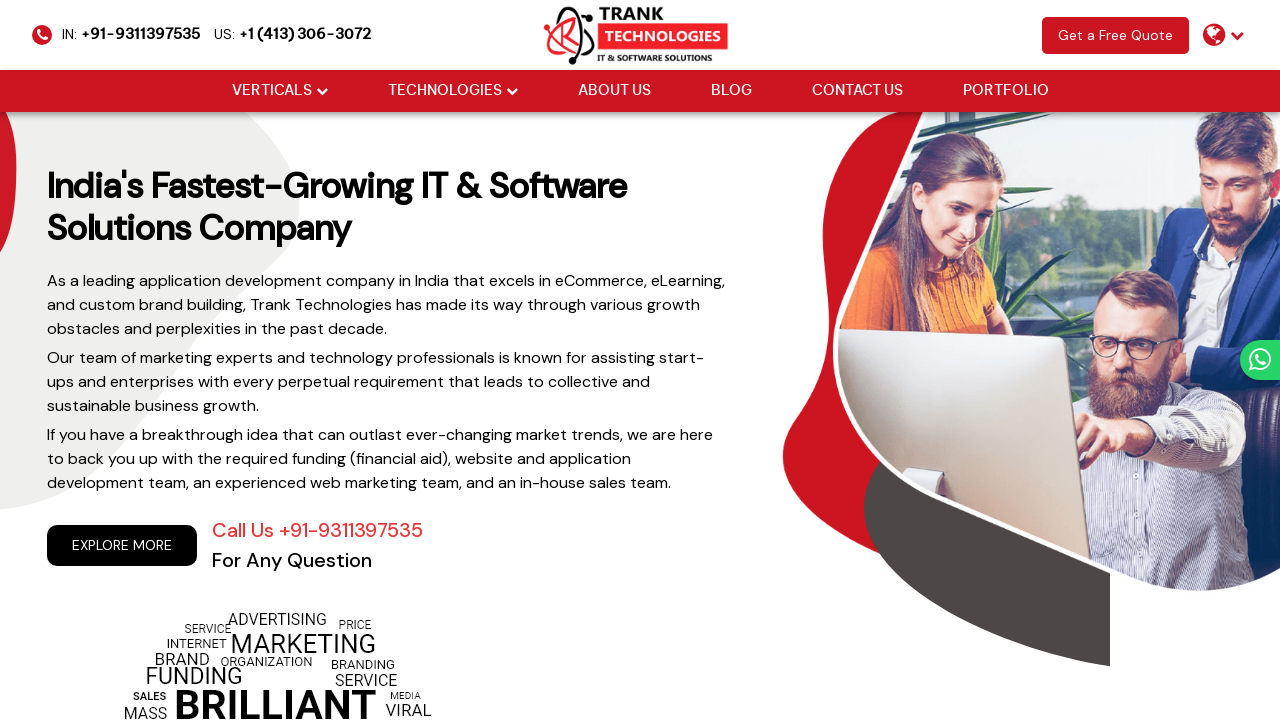

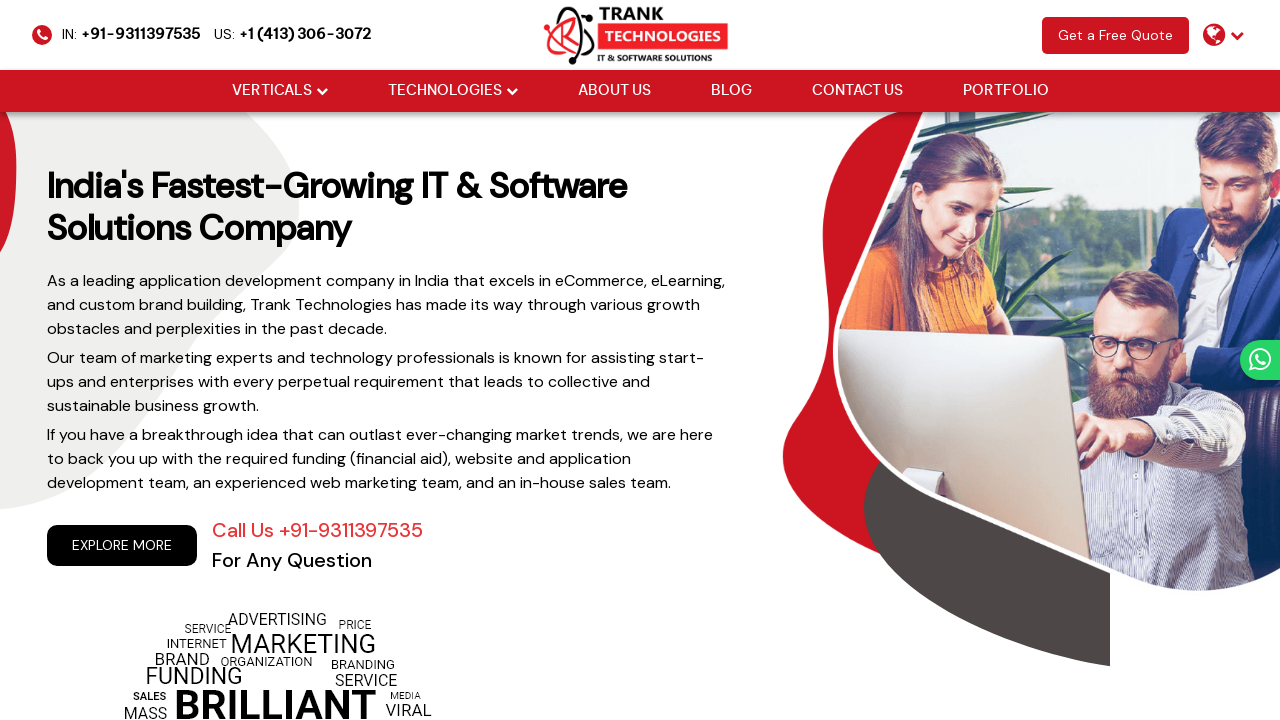